Tests infinite scroll functionality by scrolling down the page multiple times

Starting URL: https://the-internet.herokuapp.com/infinite_scroll

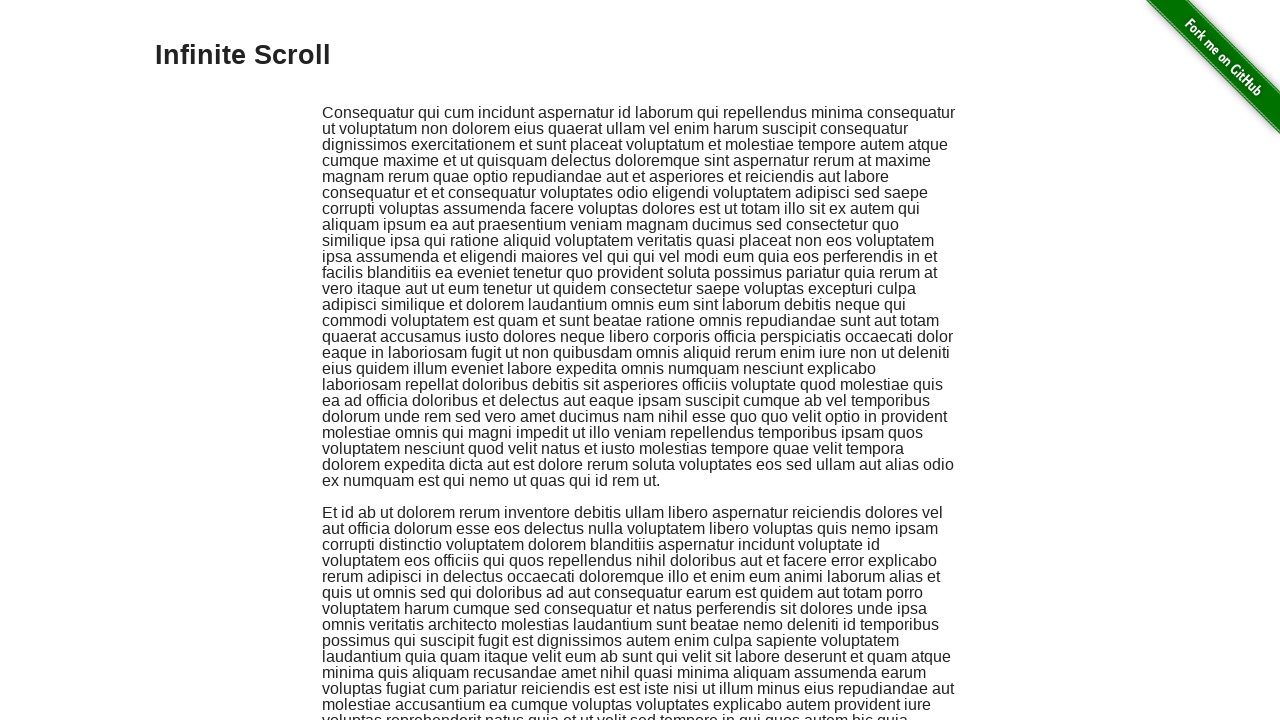

Located 'Elemental Selenium' link element
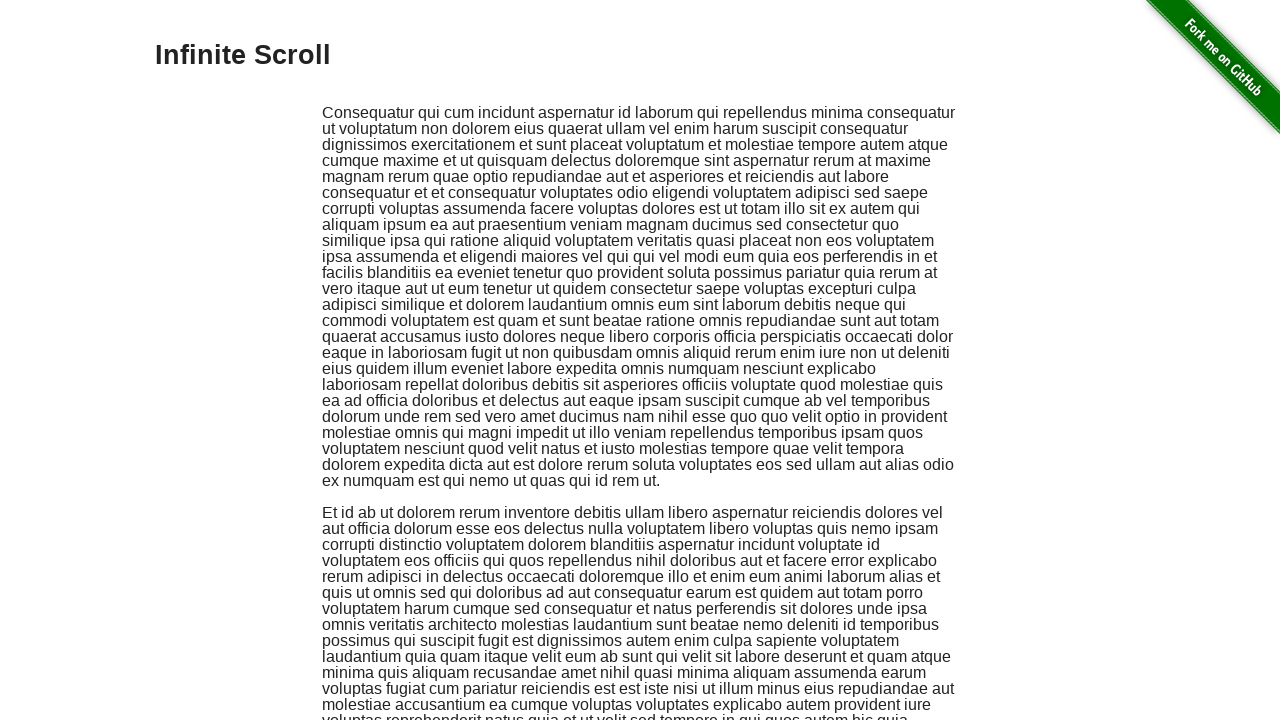

Scrolled to 'Elemental Selenium' link (scroll 1 of 5)
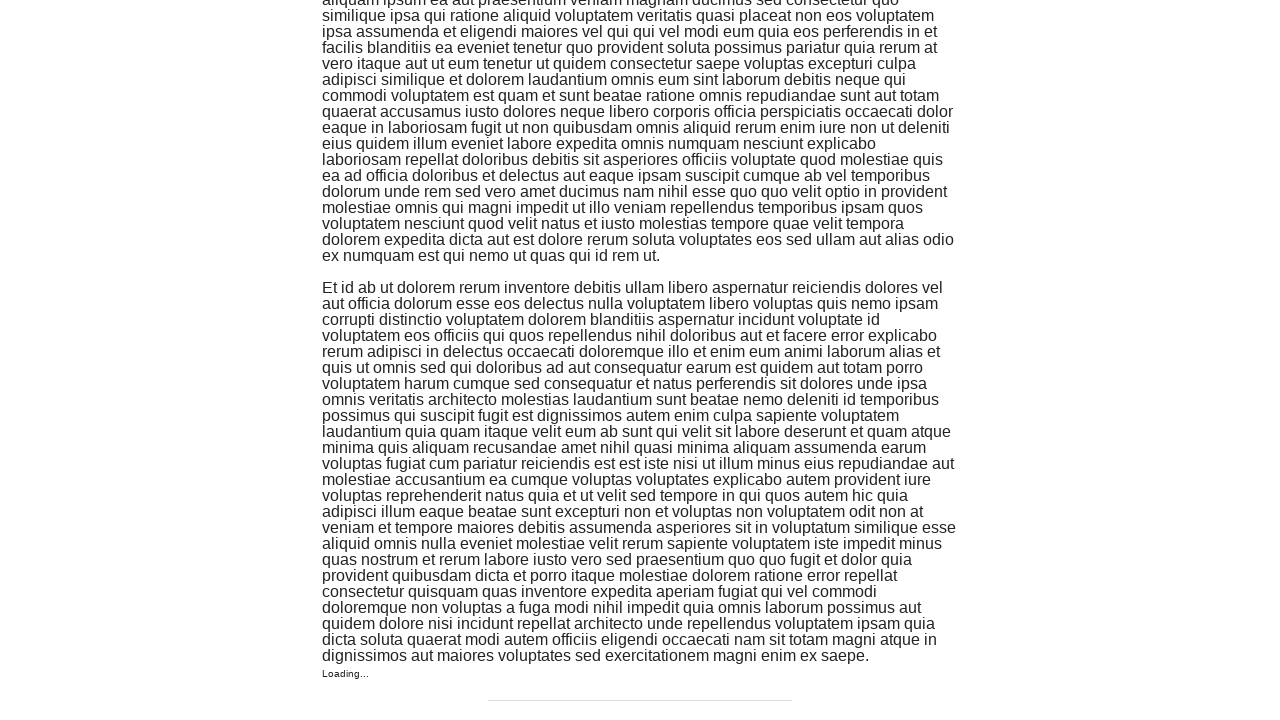

Scrolled to 'Elemental Selenium' link (scroll 2 of 5)
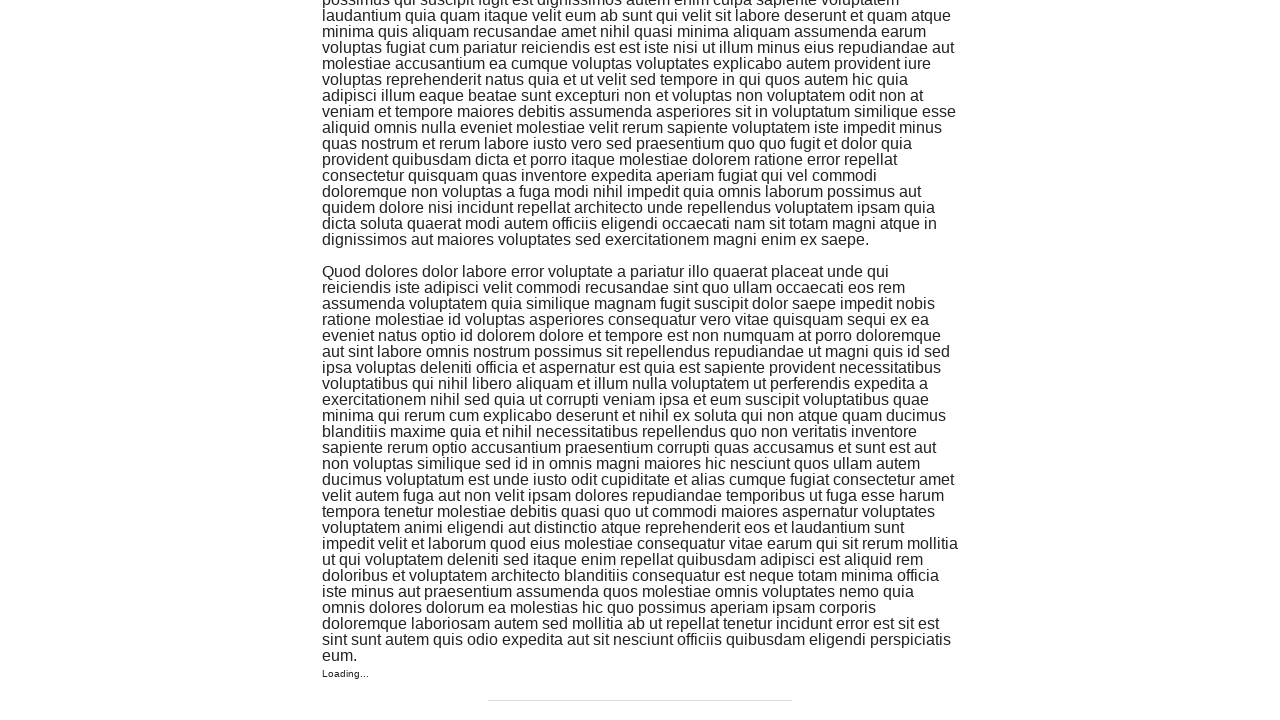

Scrolled to 'Elemental Selenium' link (scroll 3 of 5)
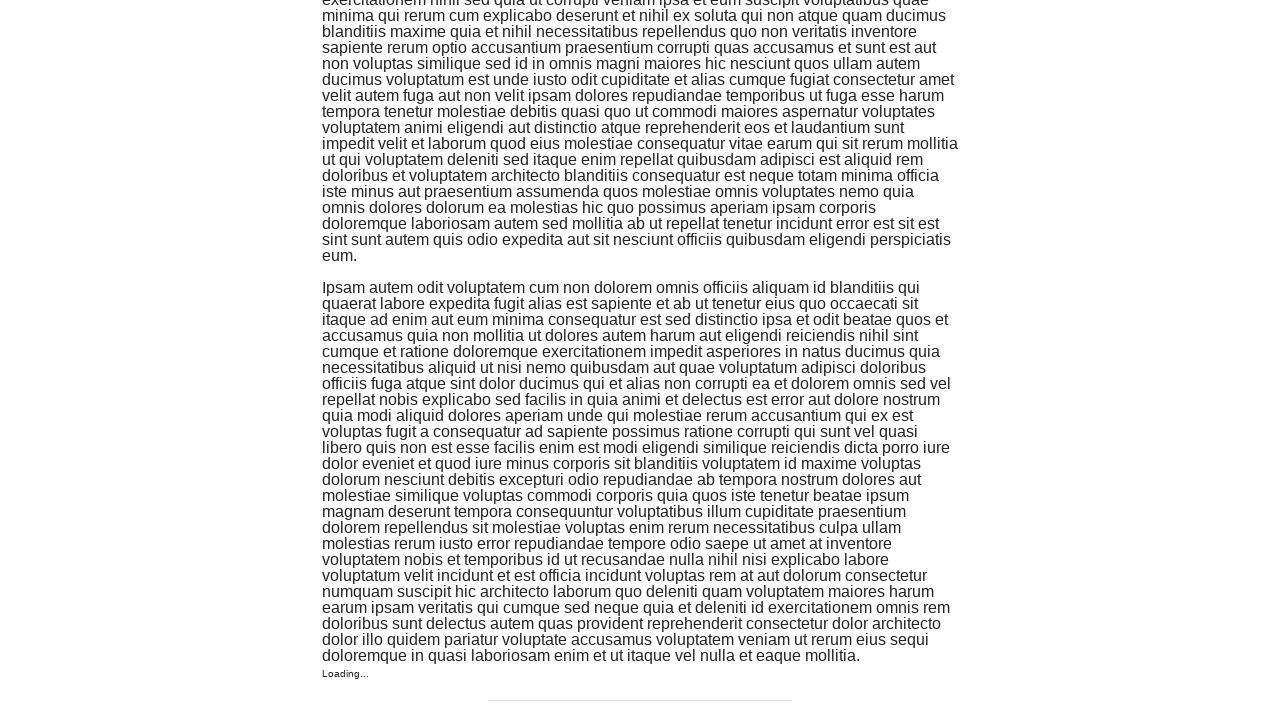

Scrolled to 'Elemental Selenium' link (scroll 4 of 5)
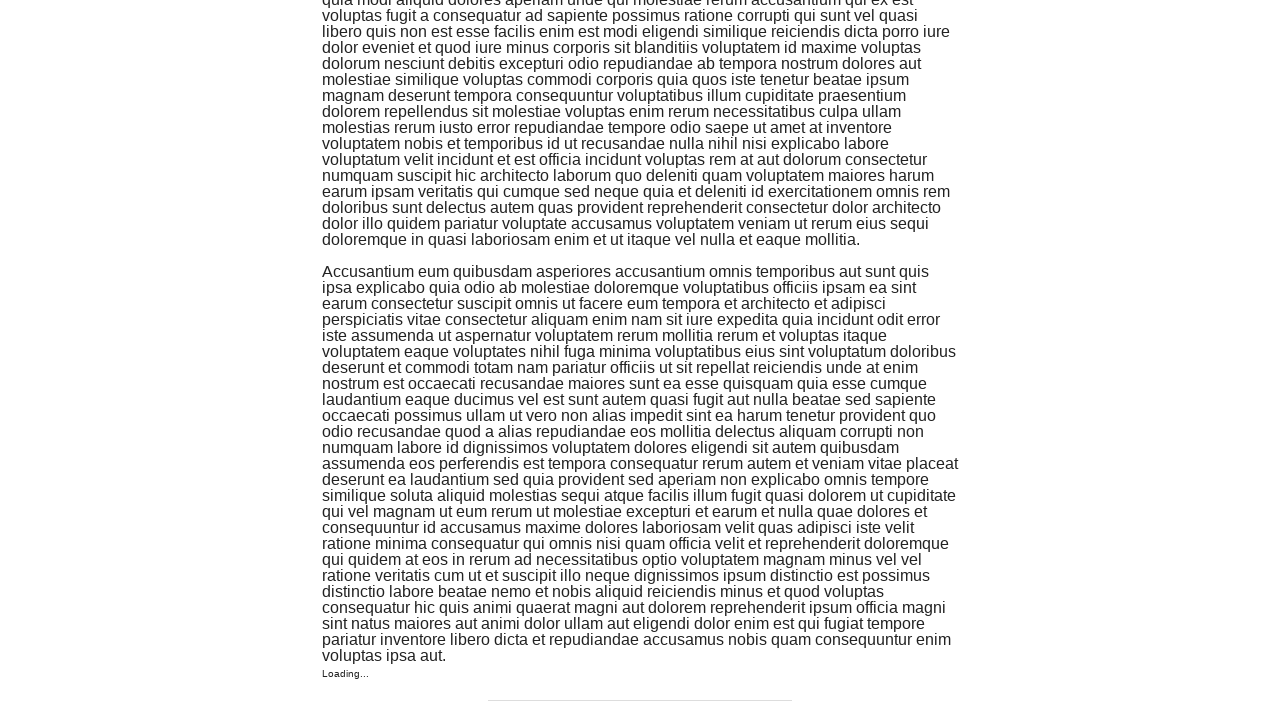

Scrolled to 'Elemental Selenium' link (scroll 5 of 5)
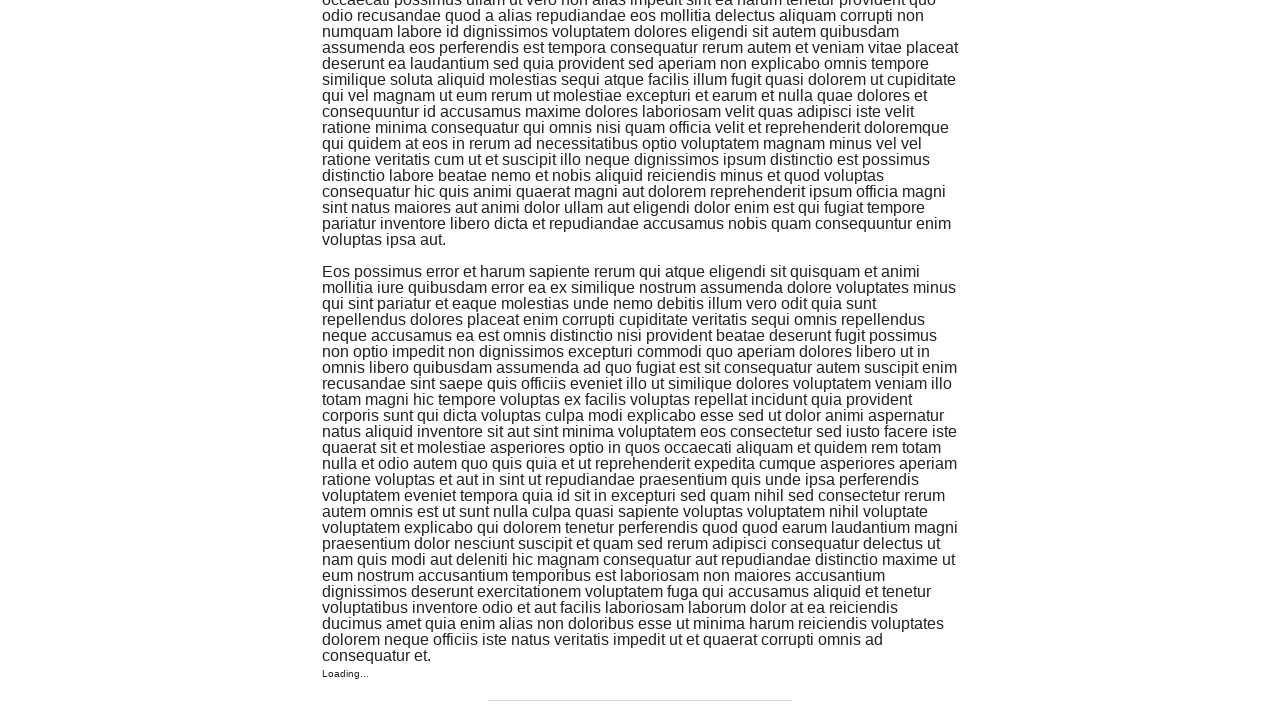

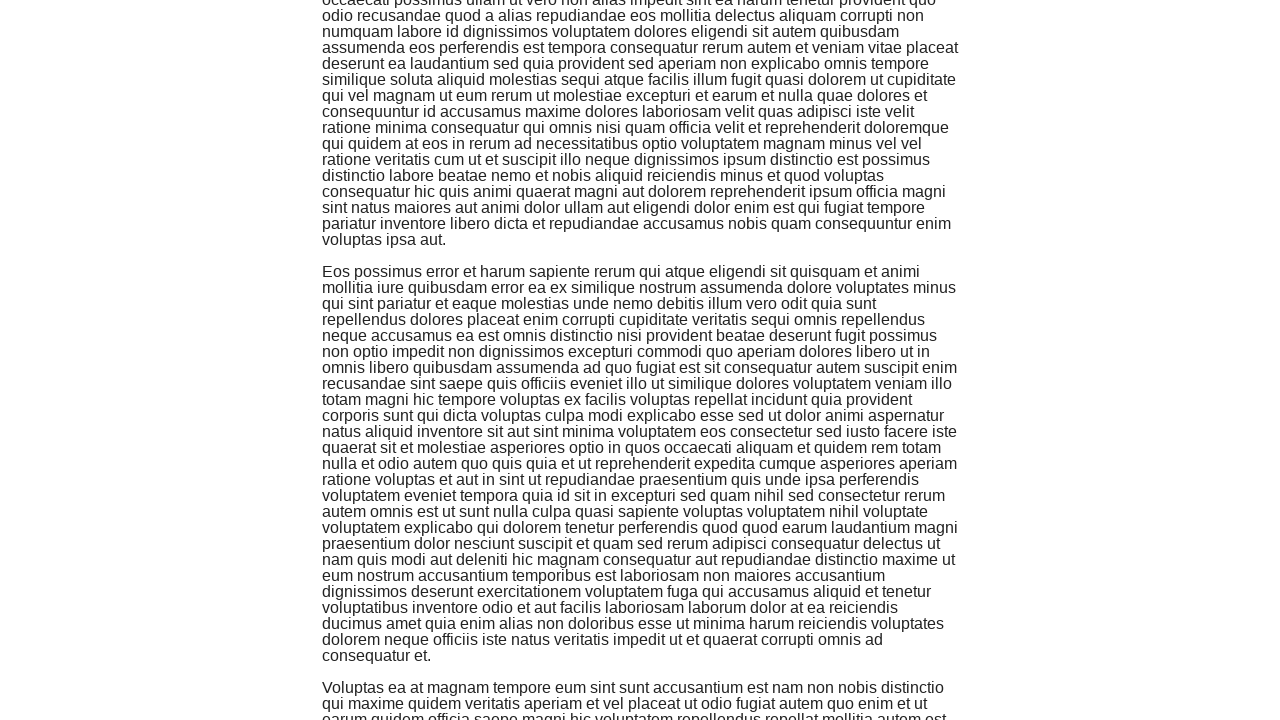